Tests clicking a button and then using keyboard shortcut Ctrl+A to select all

Starting URL: https://www-archive.mozilla.org/projects/ui/accessibility/unix/testcase/html/#Button_Test_Cases

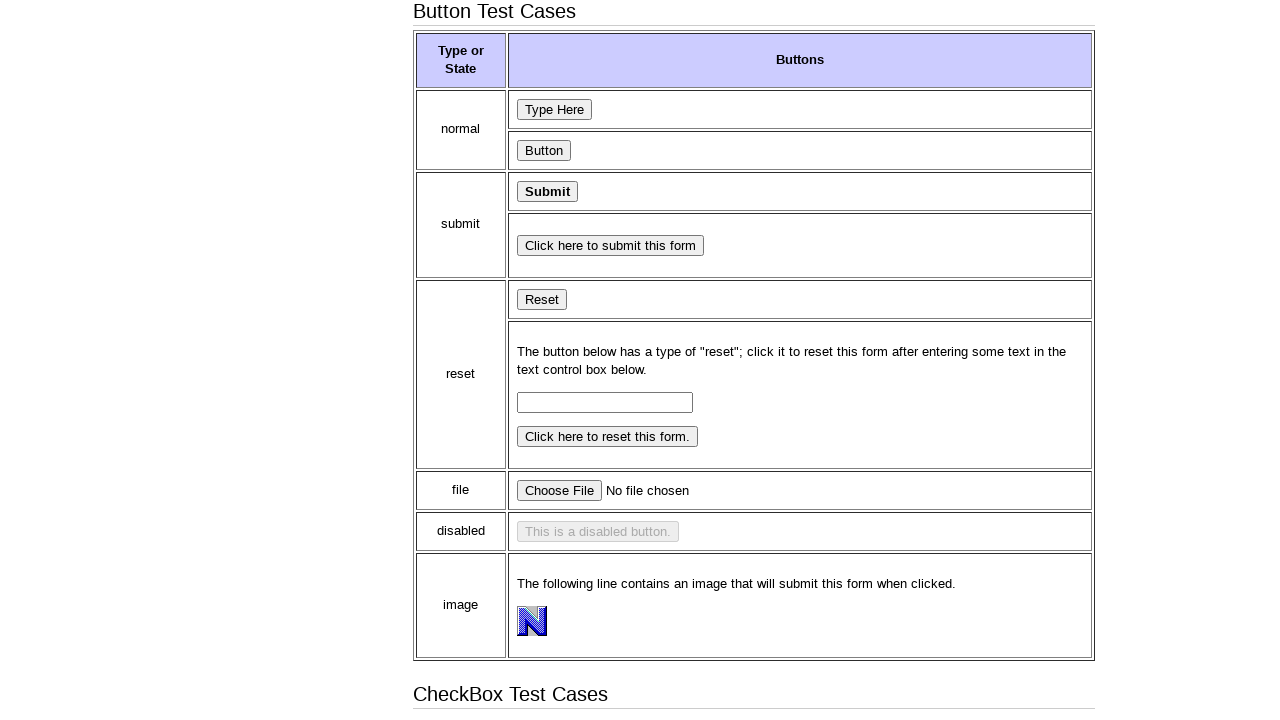

Navigated to Mozilla accessibility test case page
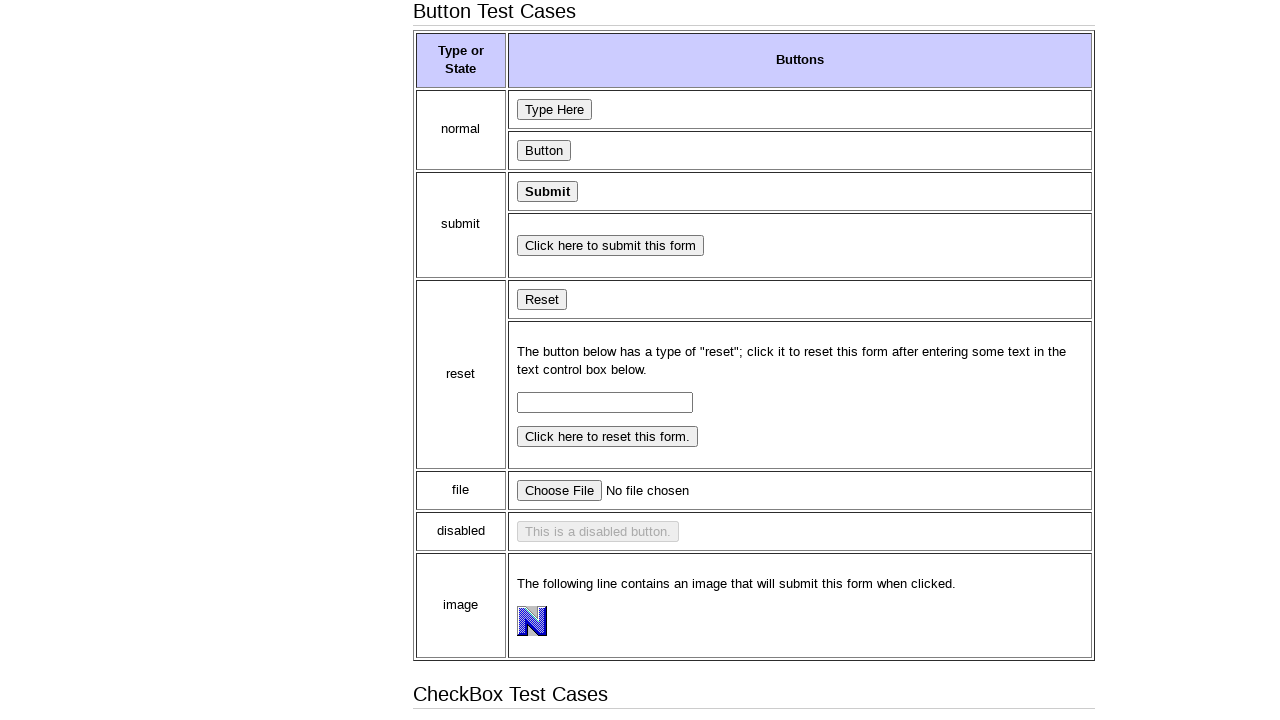

Clicked button B1 at (554, 109) on xpath=//button[@name='B1']
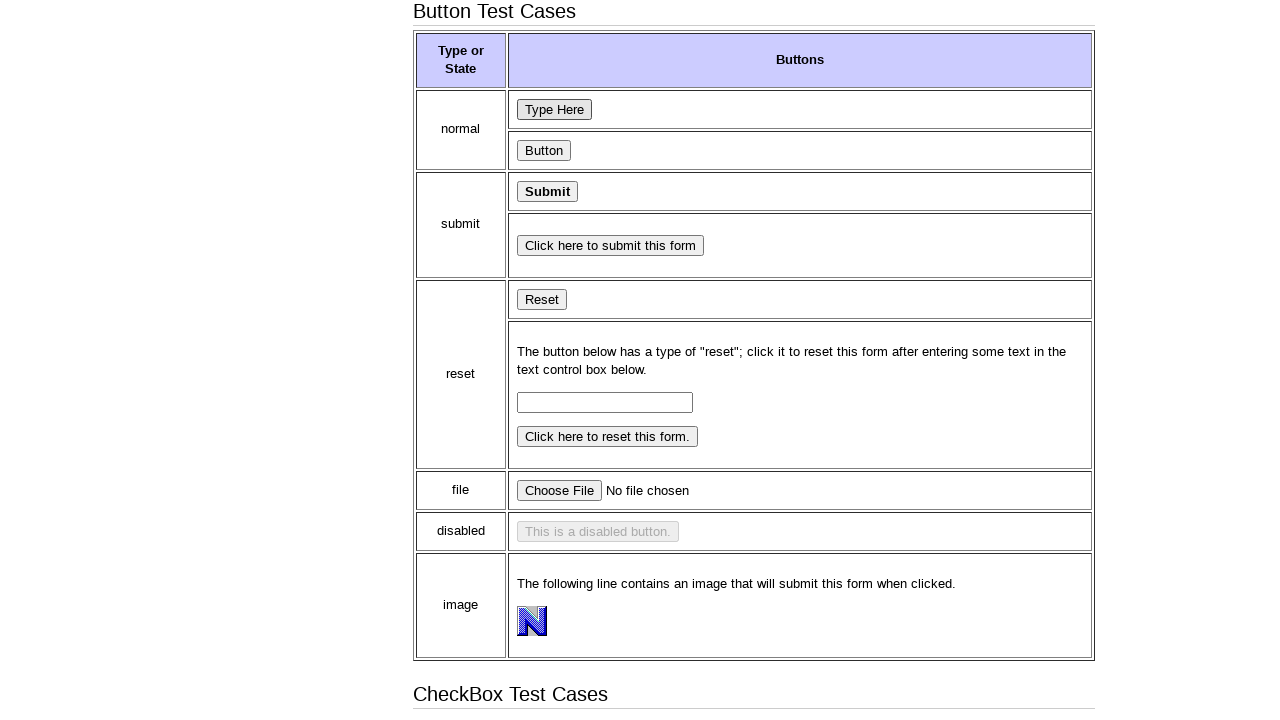

Pressed Ctrl+A keyboard shortcut to select all
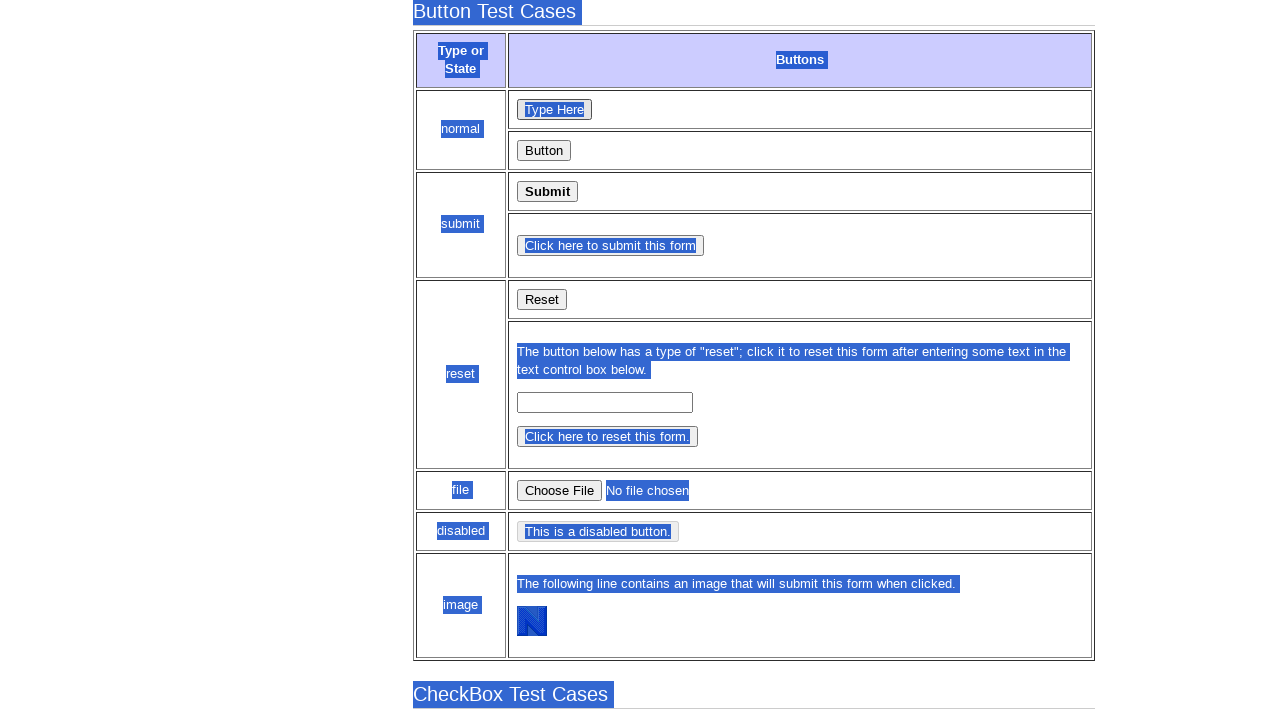

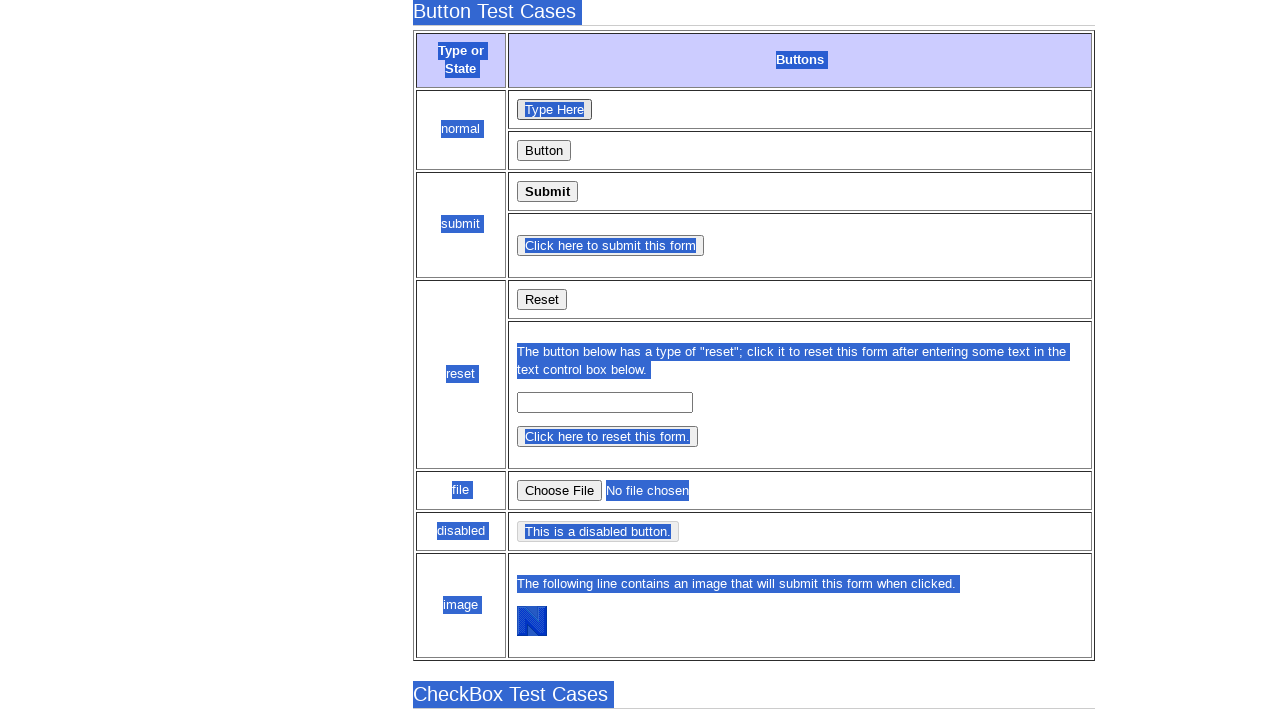